Tests a simple form by filling in first name, last name, city, and country fields using different element locator strategies, then submits the form

Starting URL: http://suninjuly.github.io/simple_form_find_task.html

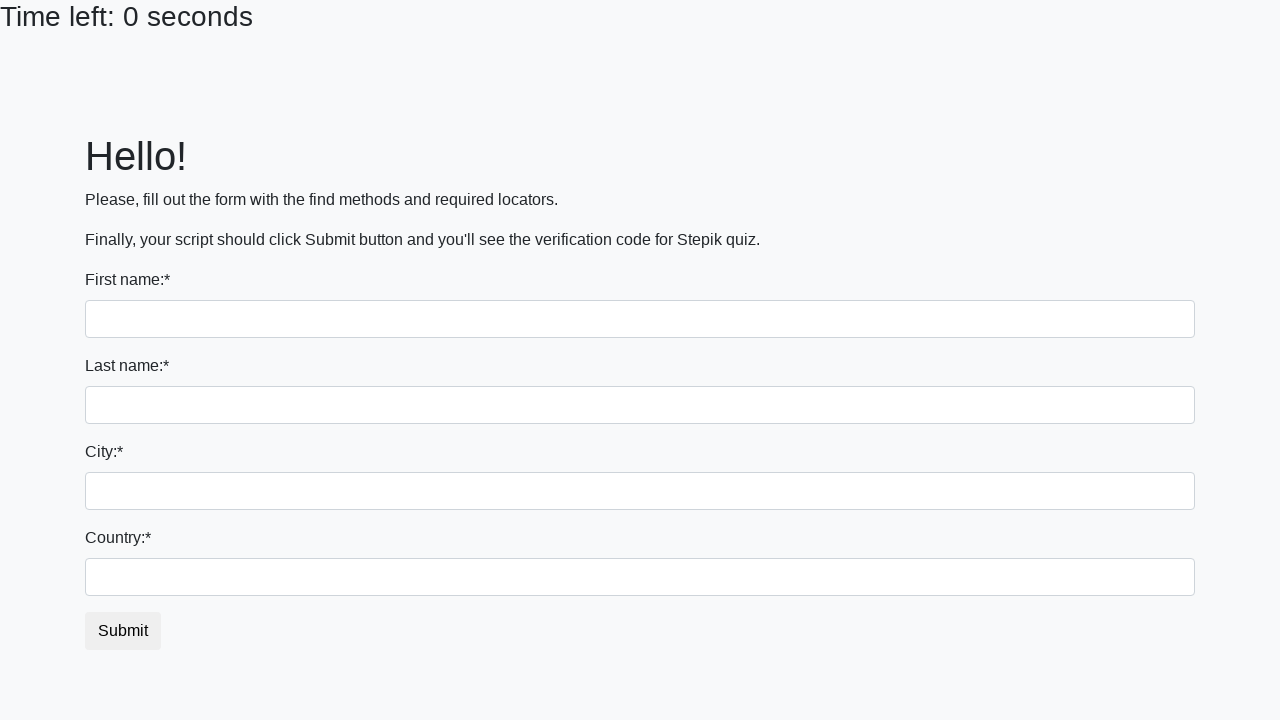

Filled first name field with 'Ivan' using tag name locator on input
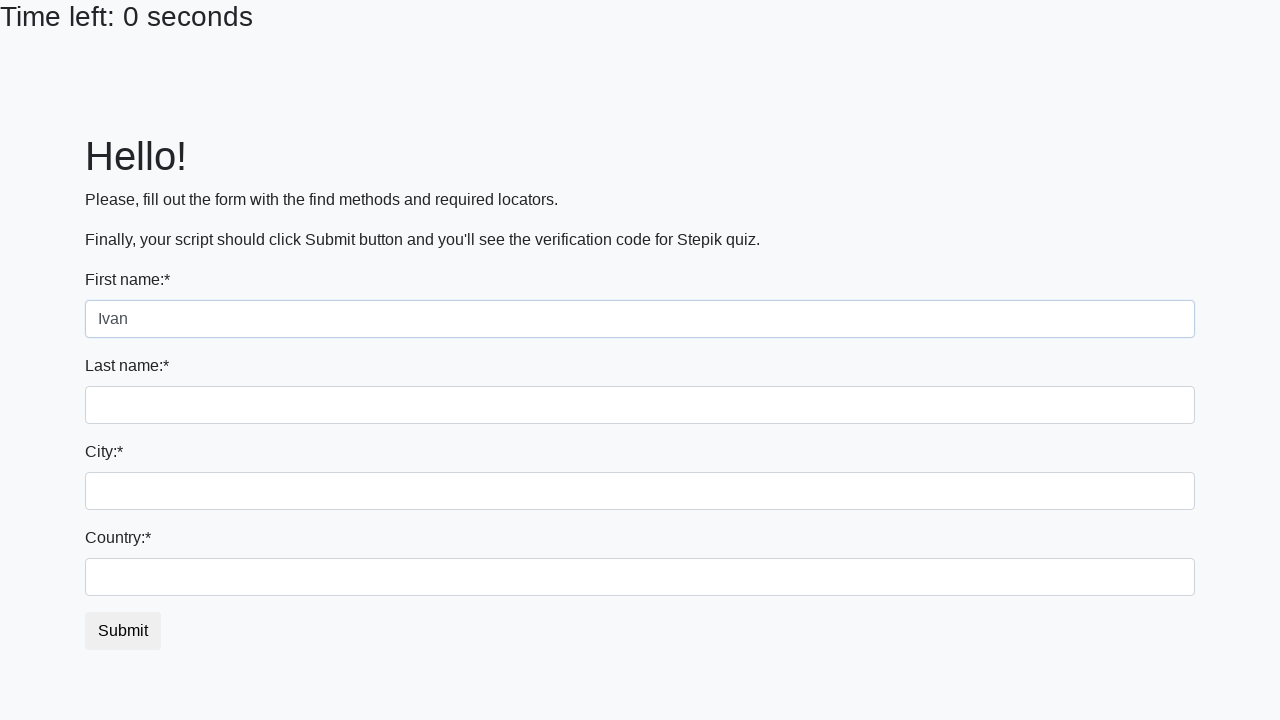

Filled last name field with 'Petrov' using name attribute locator on input[name='last_name']
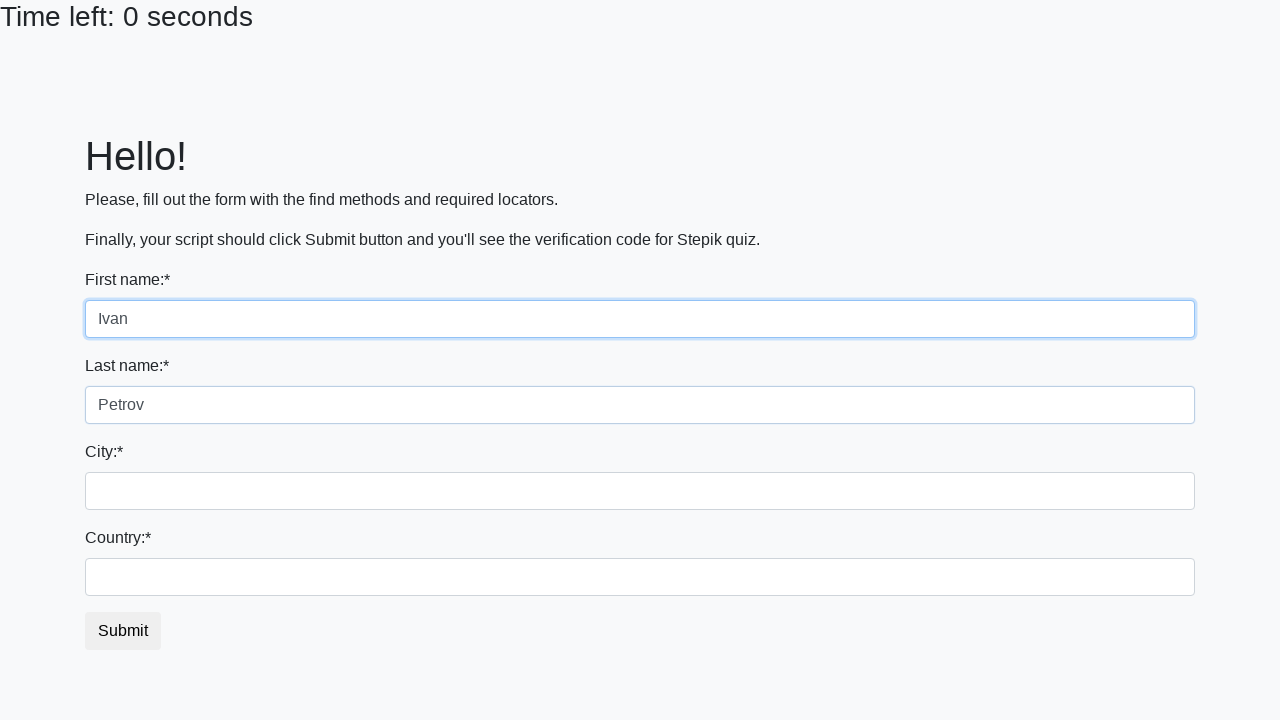

Filled city field with 'Smolensk' using class name locator on .form-control.city
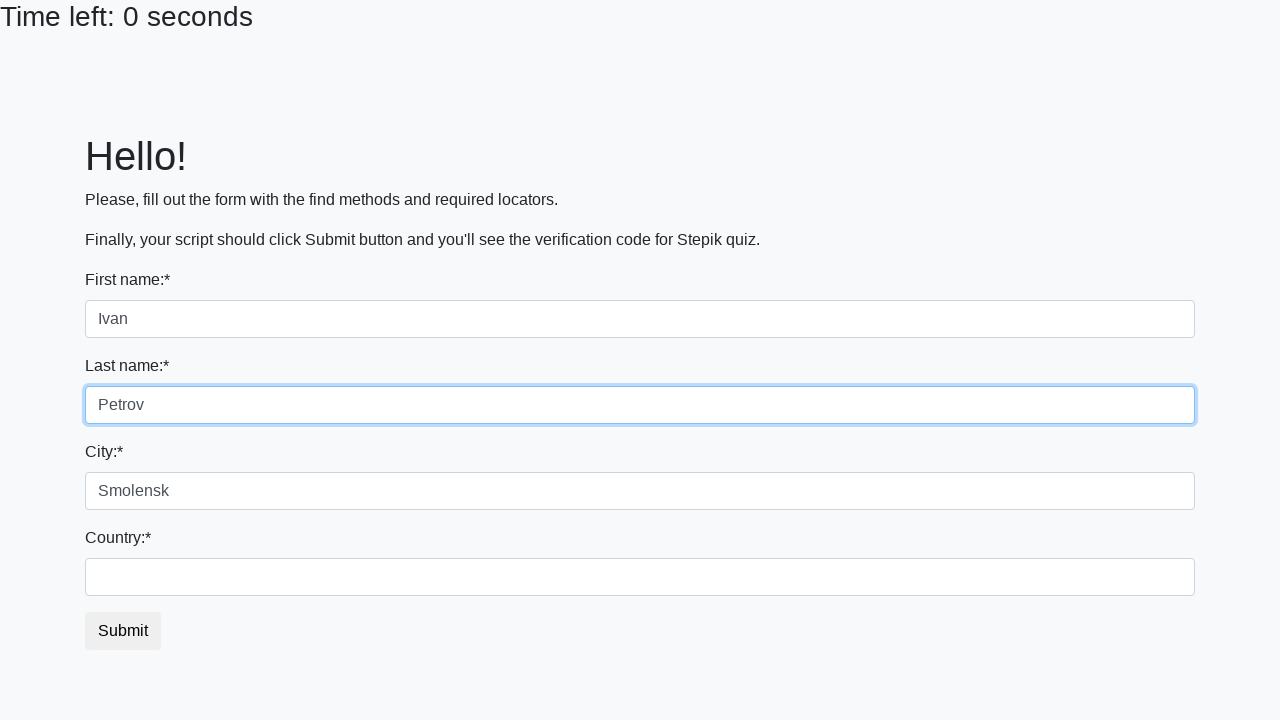

Filled country field with 'Russia' using id locator on #country
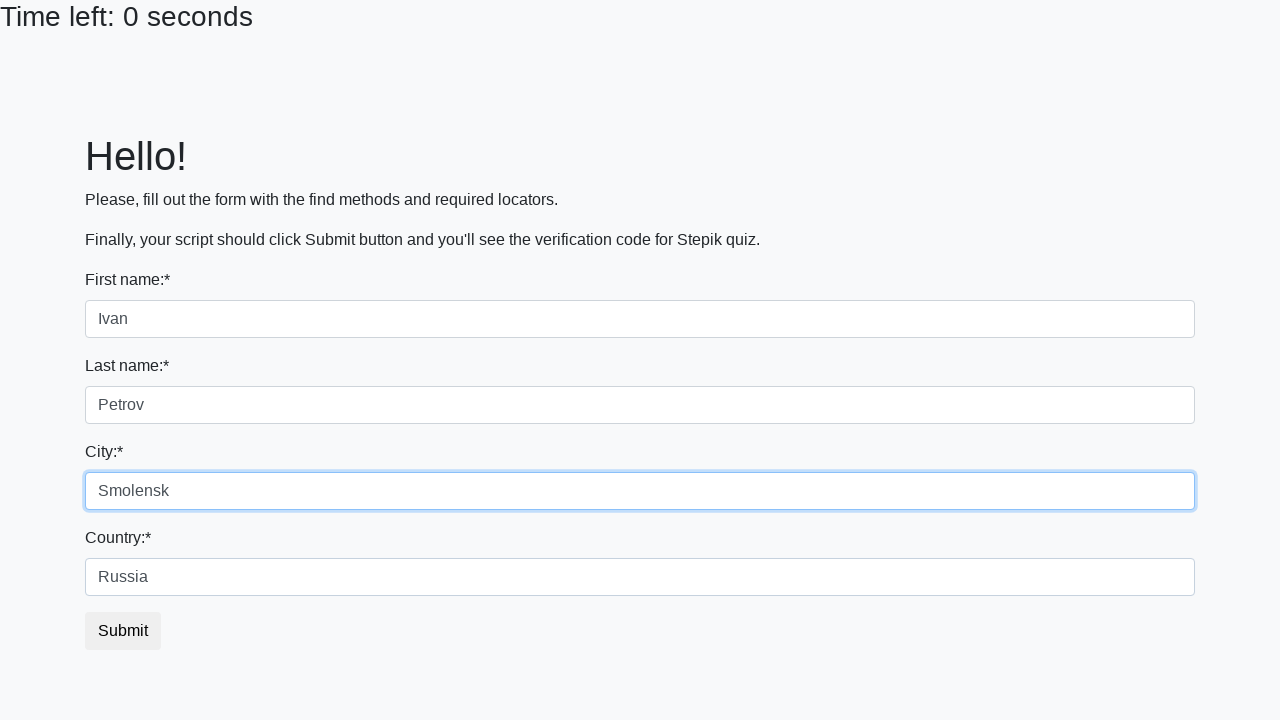

Clicked submit button to submit the form at (123, 631) on button.btn
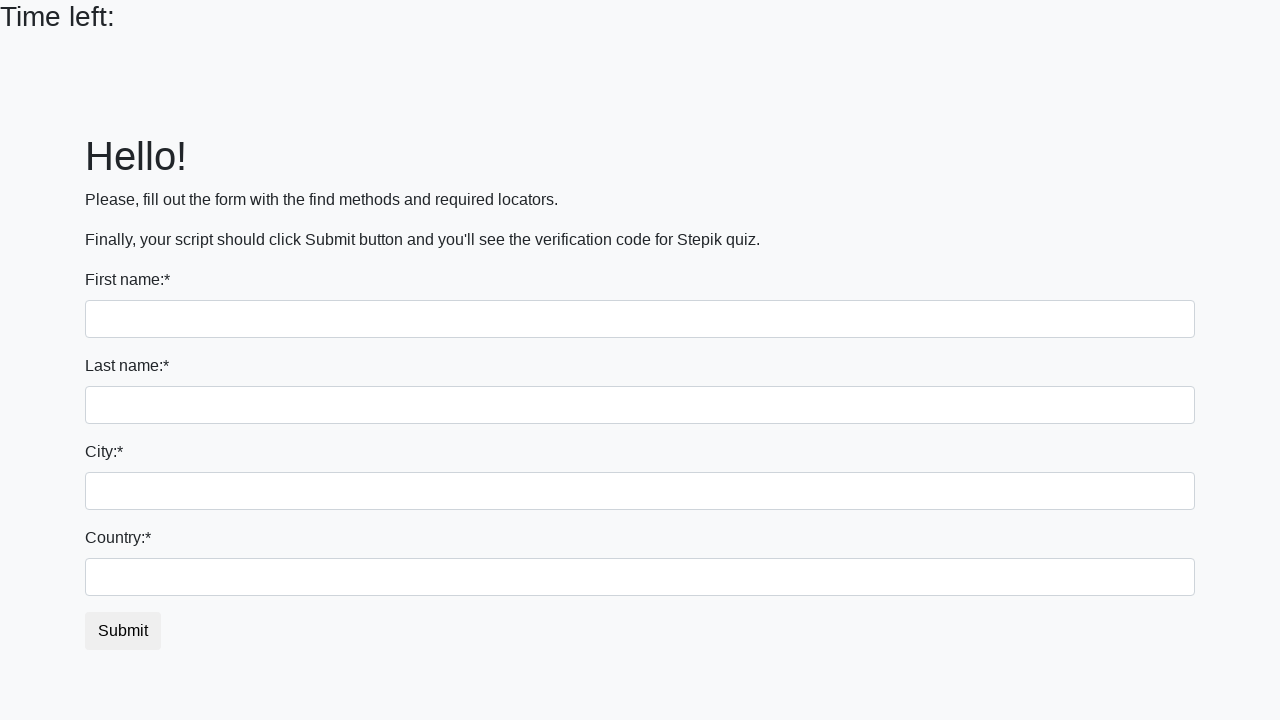

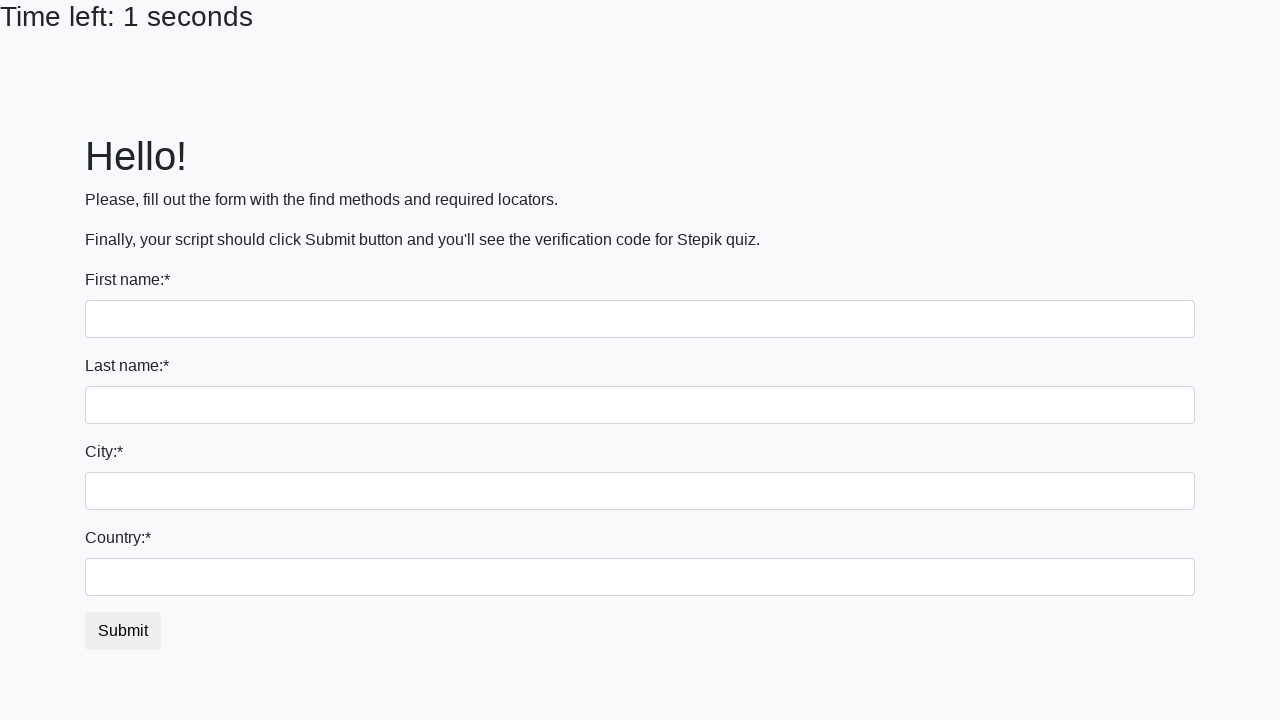